Navigates to a practice page and uses JavaScript to insert text into an auto-suggest input field

Starting URL: https://www.letskodeit.com/practice

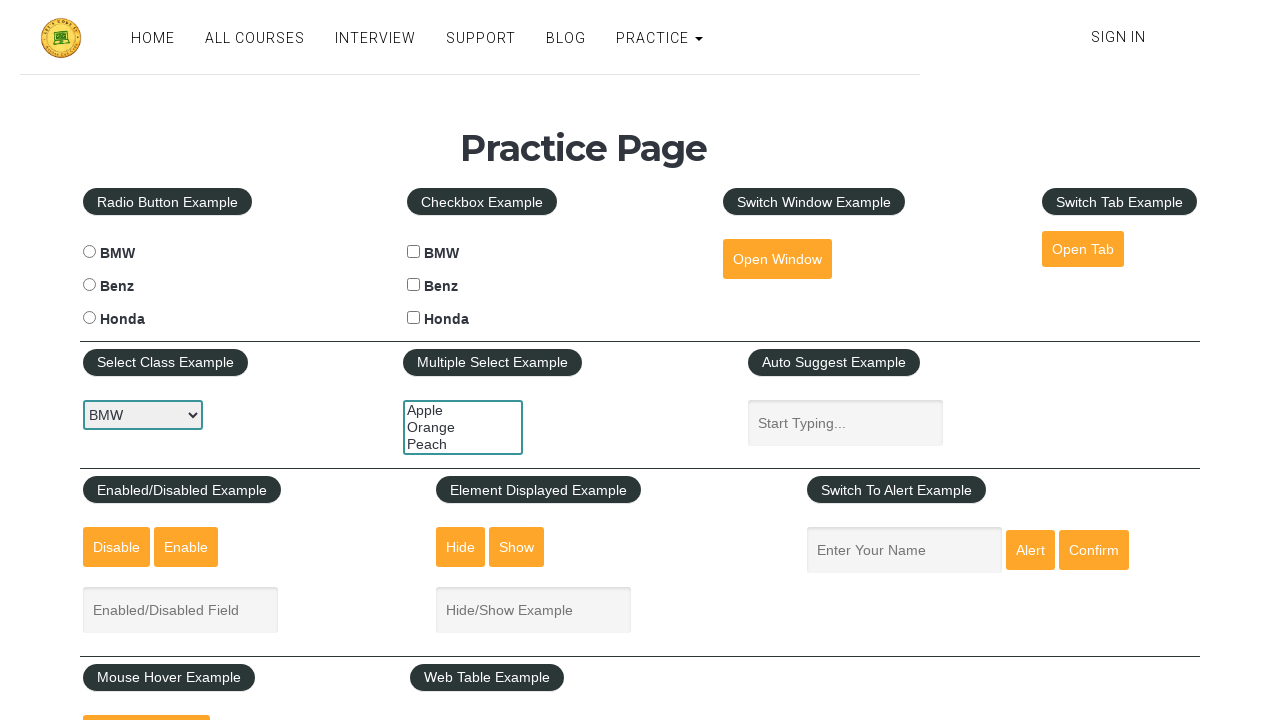

Navigated to practice page
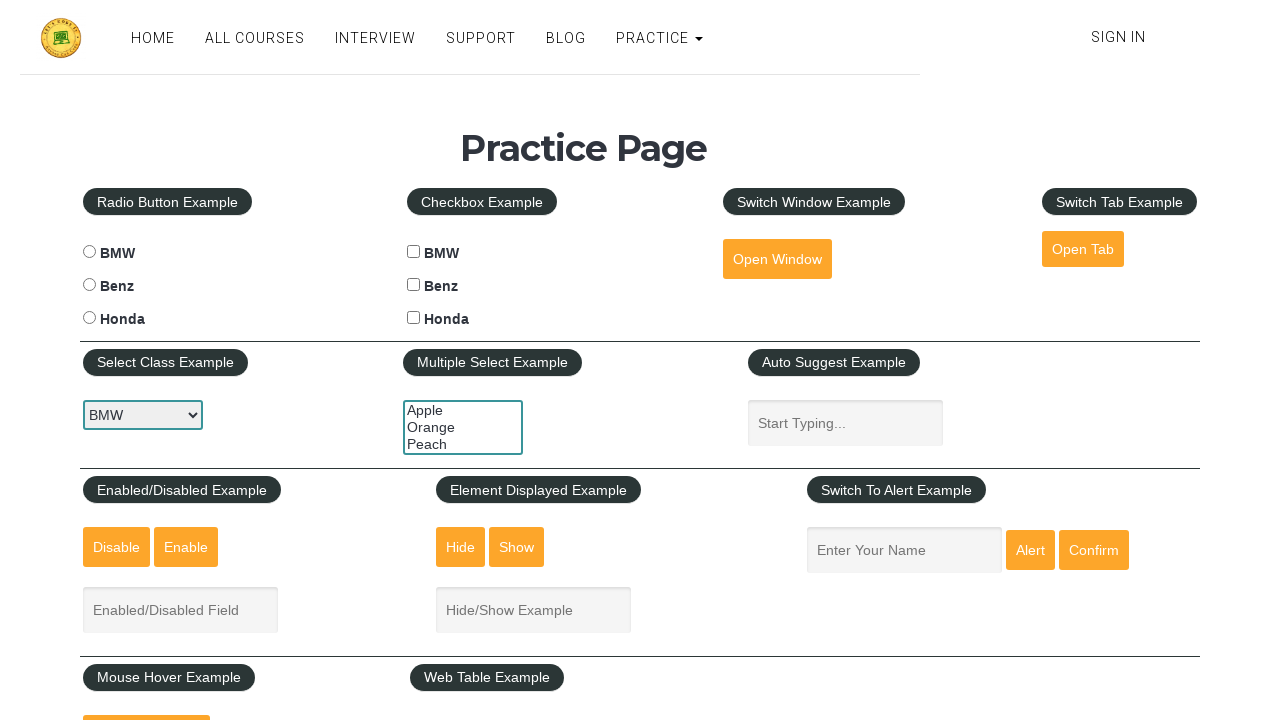

Located auto-suggest input field
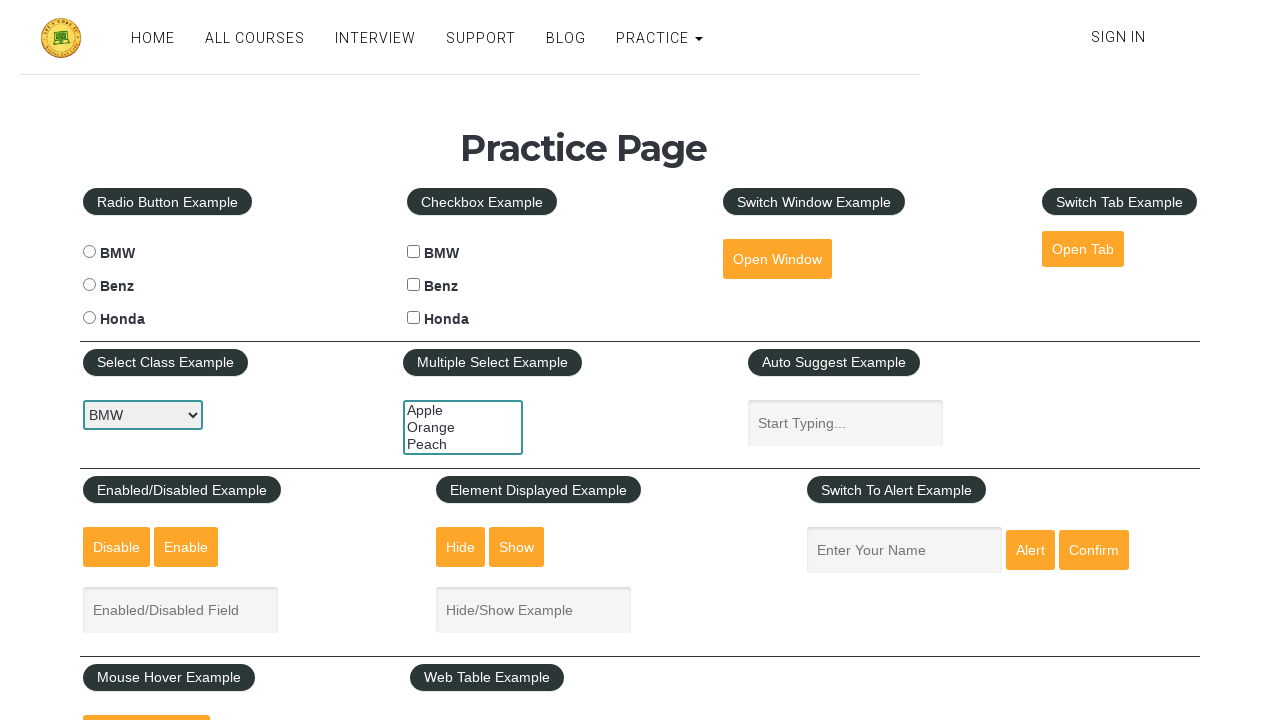

Inserted 'python' text into auto-suggest field using JavaScript
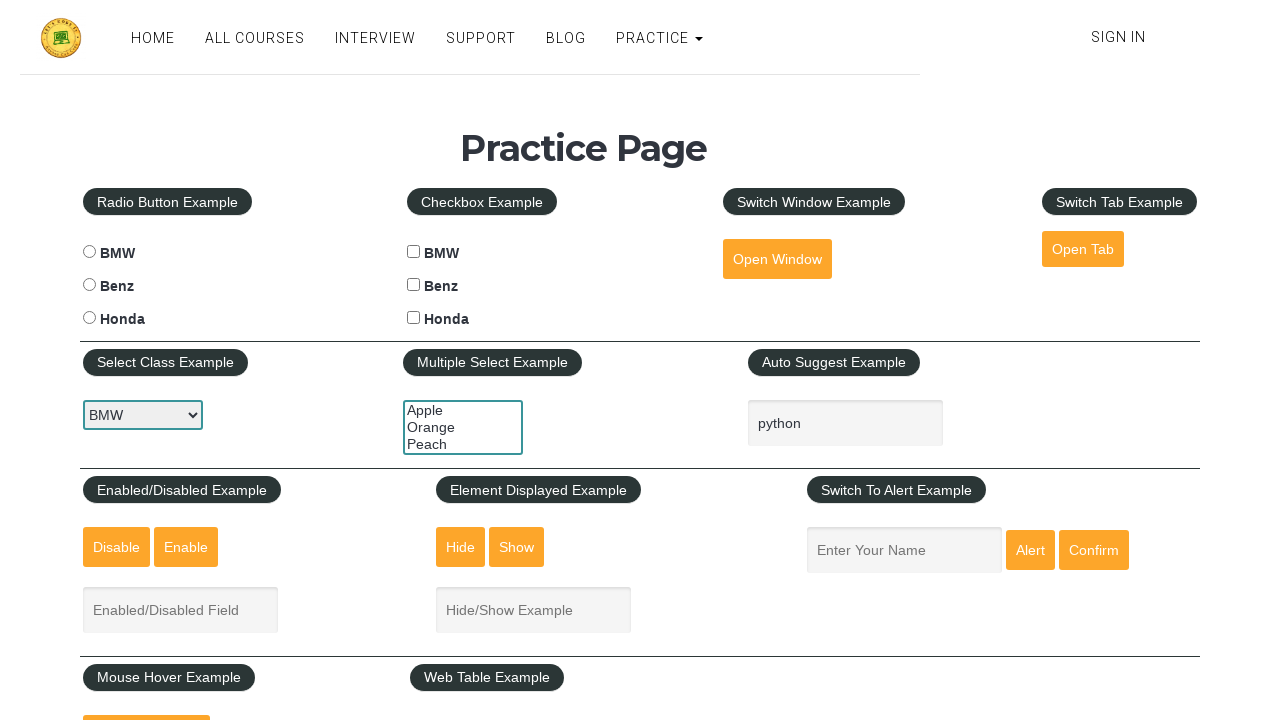

Waited 3 seconds for auto-suggest results to appear
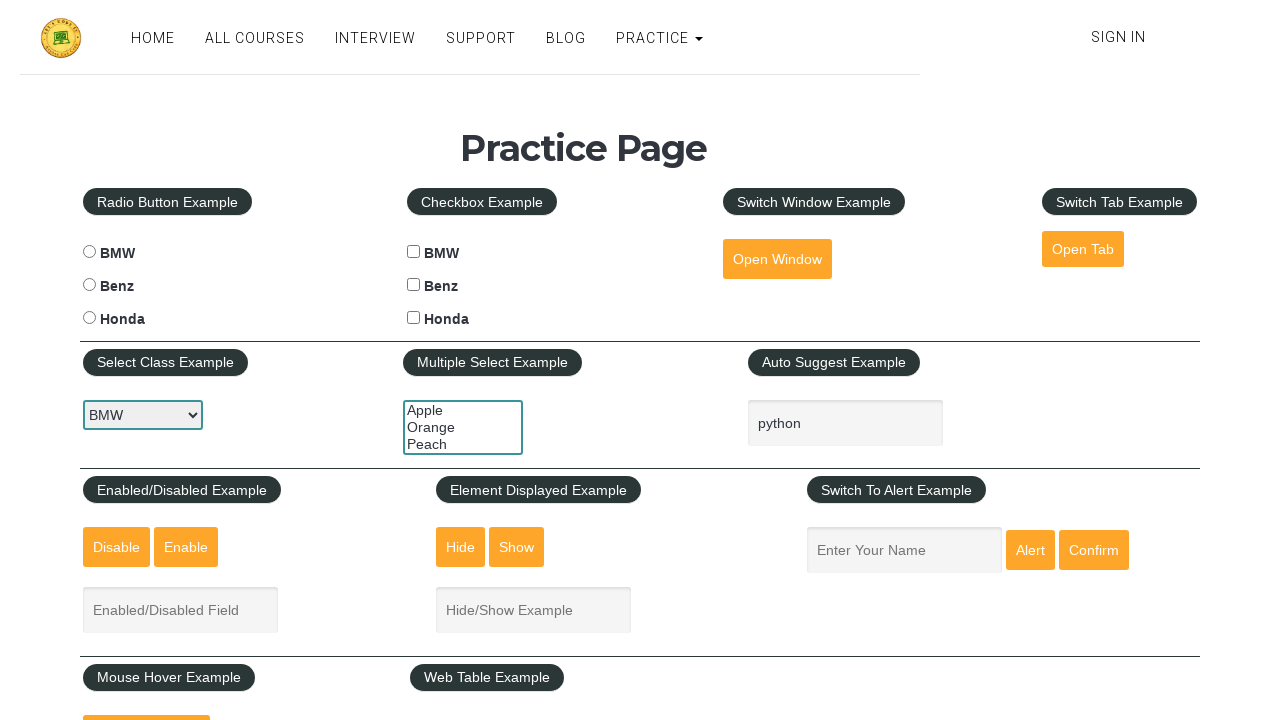

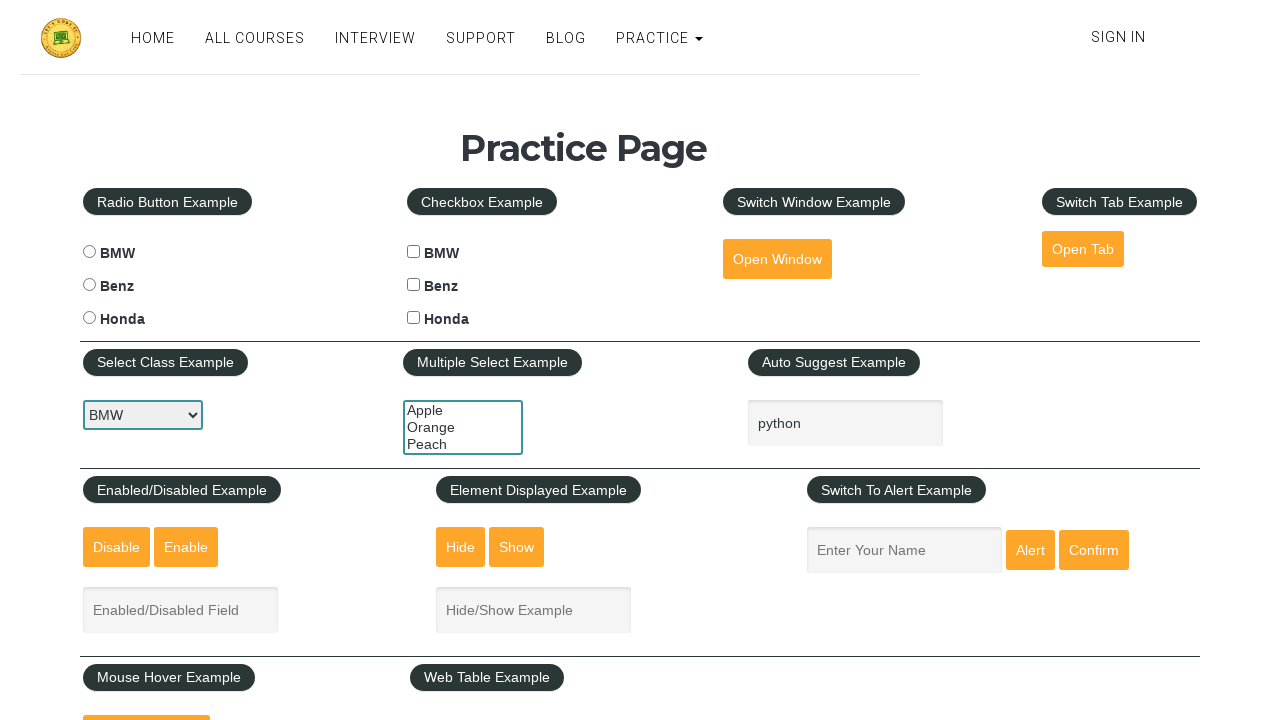